Tests ASOS search functionality by applying a gender filter (Male) and clicking the load more button to expand search results

Starting URL: https://www.asos.com/us/search/?q=jacket

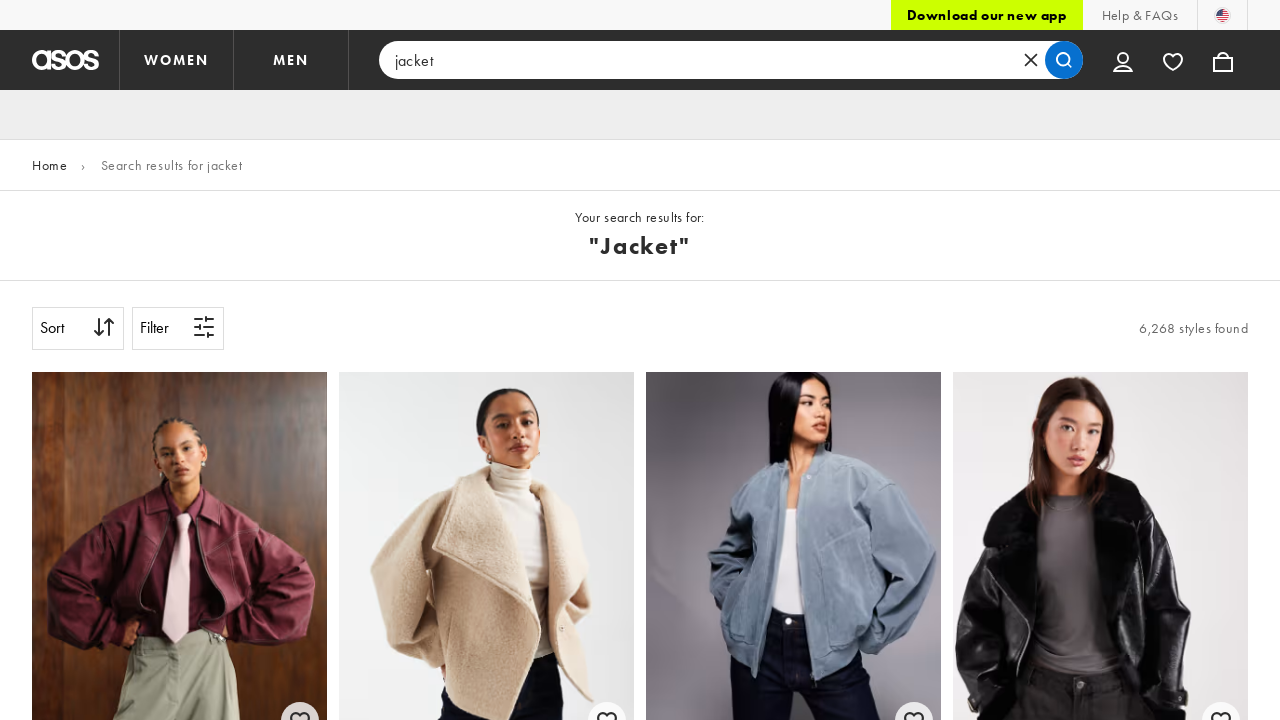

Waited for search results to load (#plp selector)
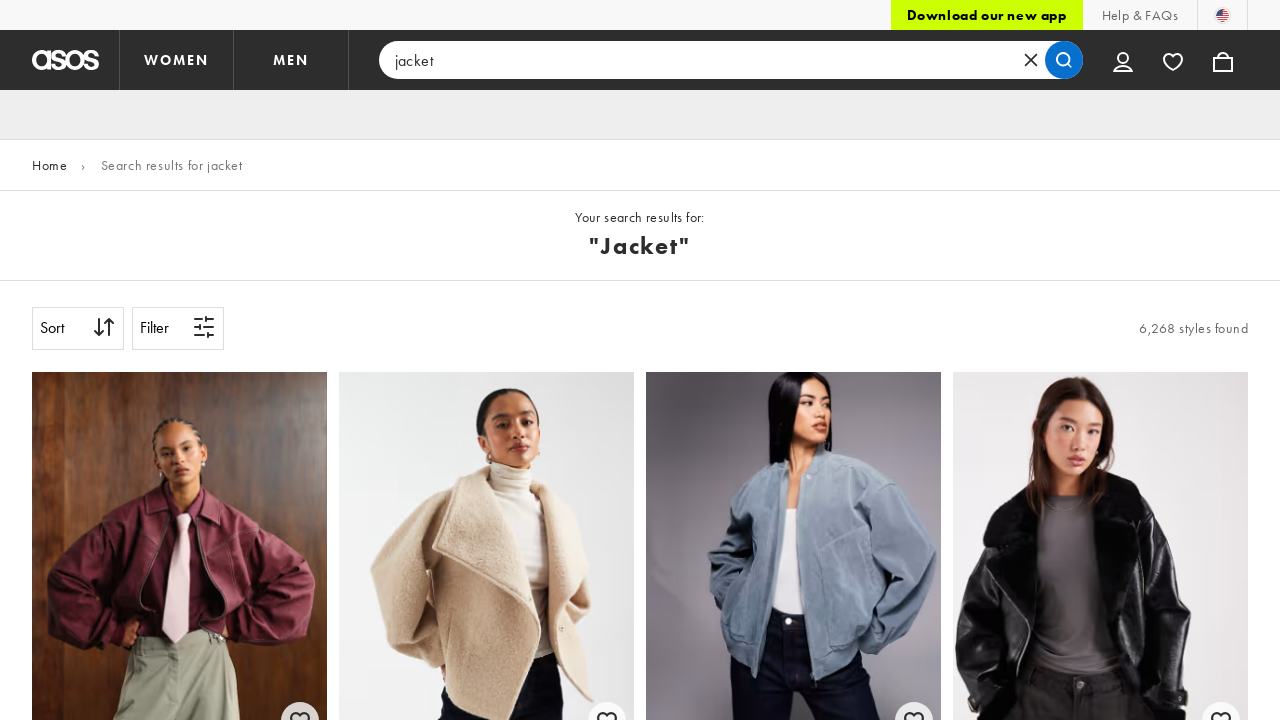

Gender filter not available or error occurred
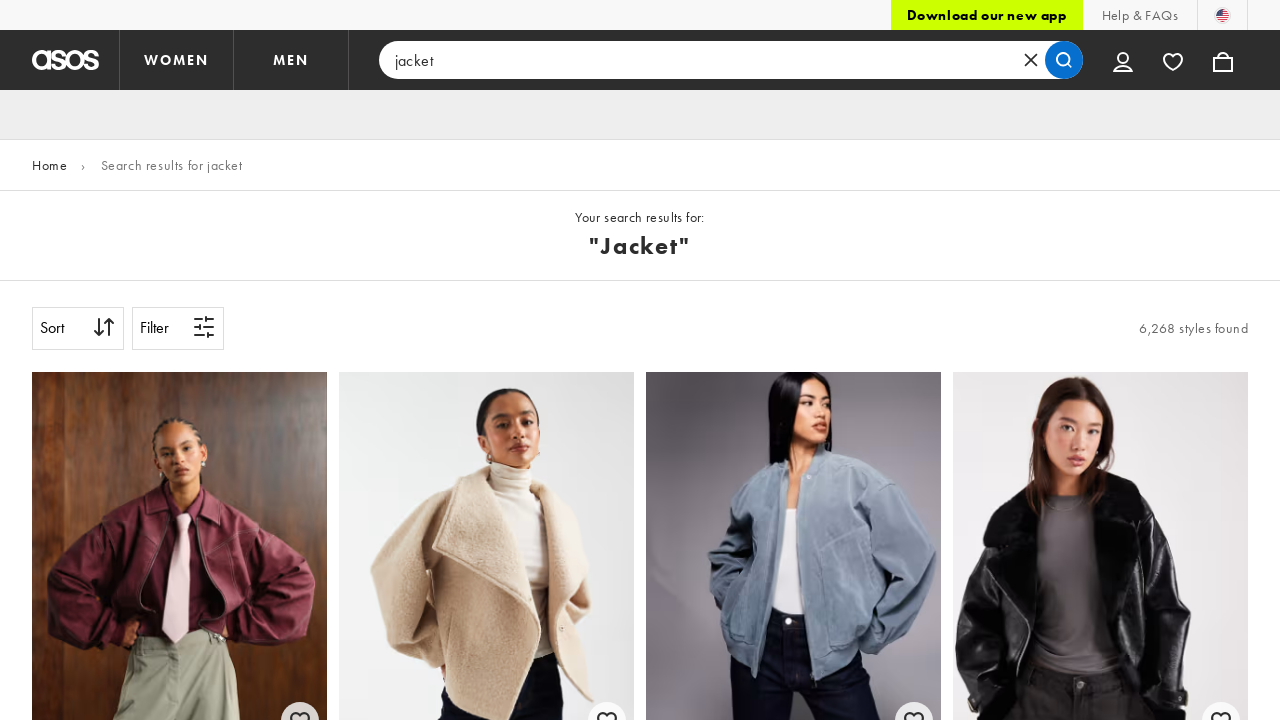

Clicked load more button to expand results at (640, 360) on .loadButton_wWQ3F
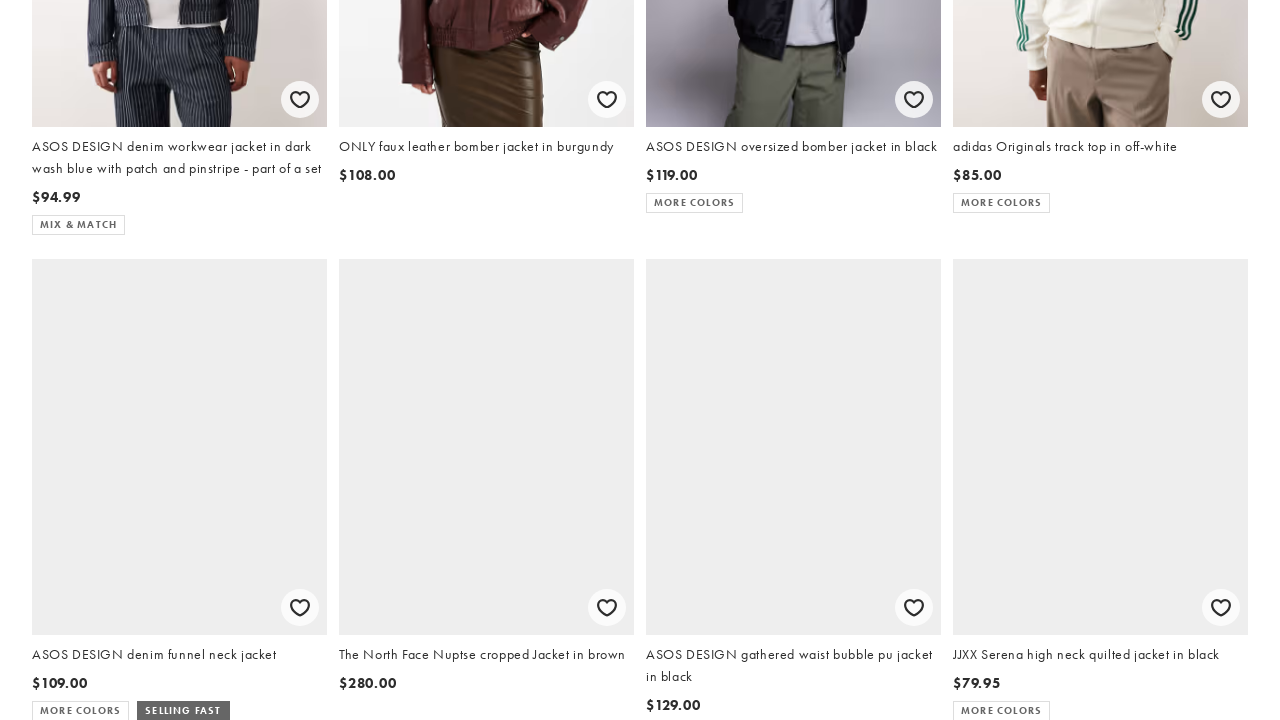

Waited for additional results to load
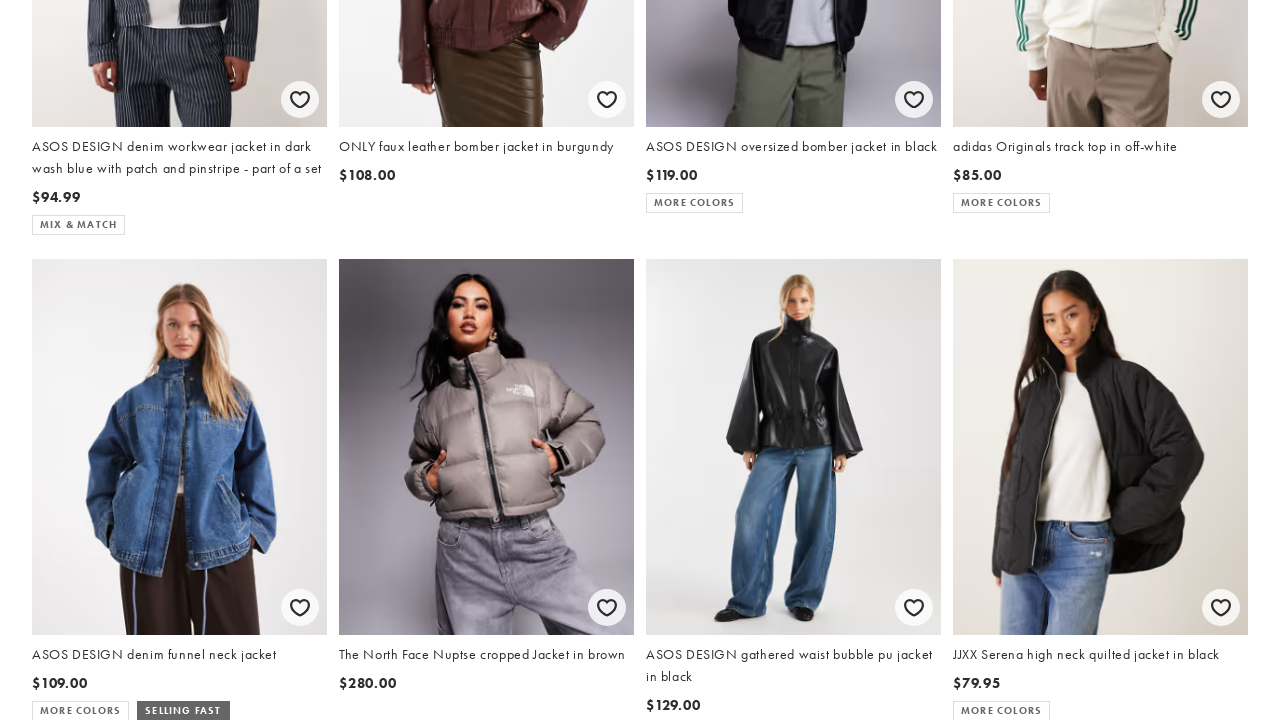

Clicked load more button to expand results at (640, 361) on .loadButton_wWQ3F
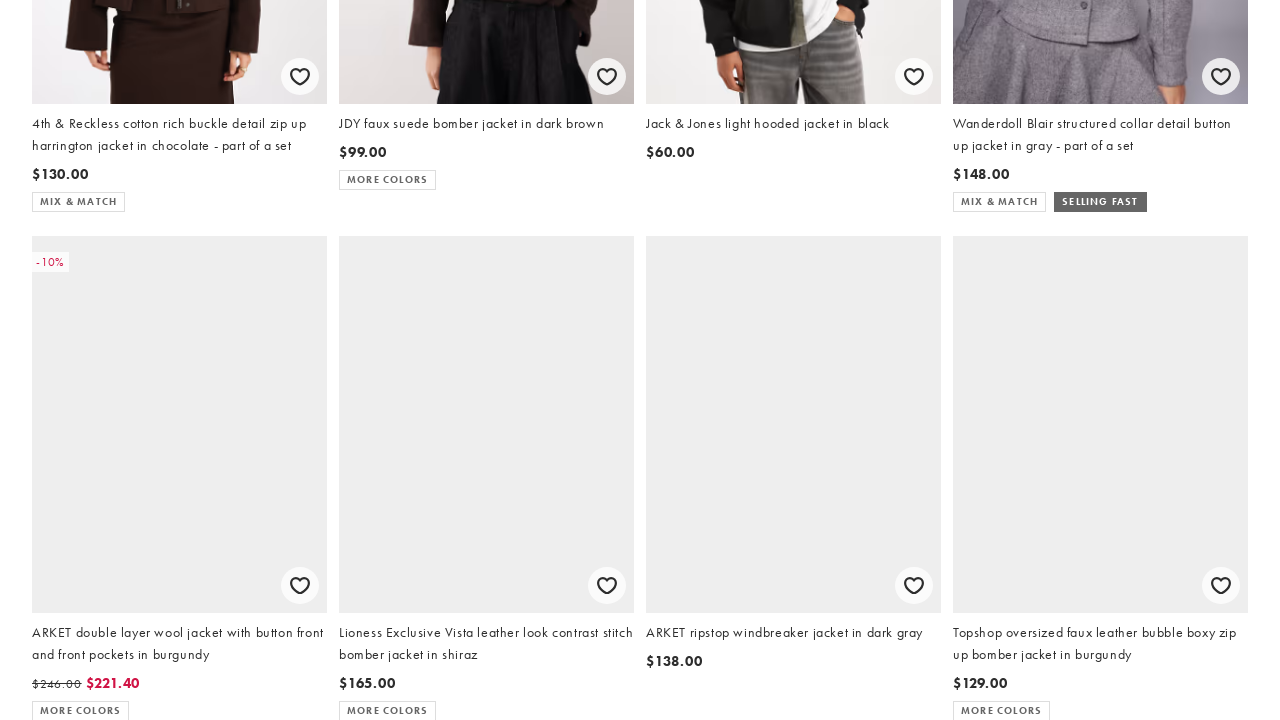

Waited for additional results to load
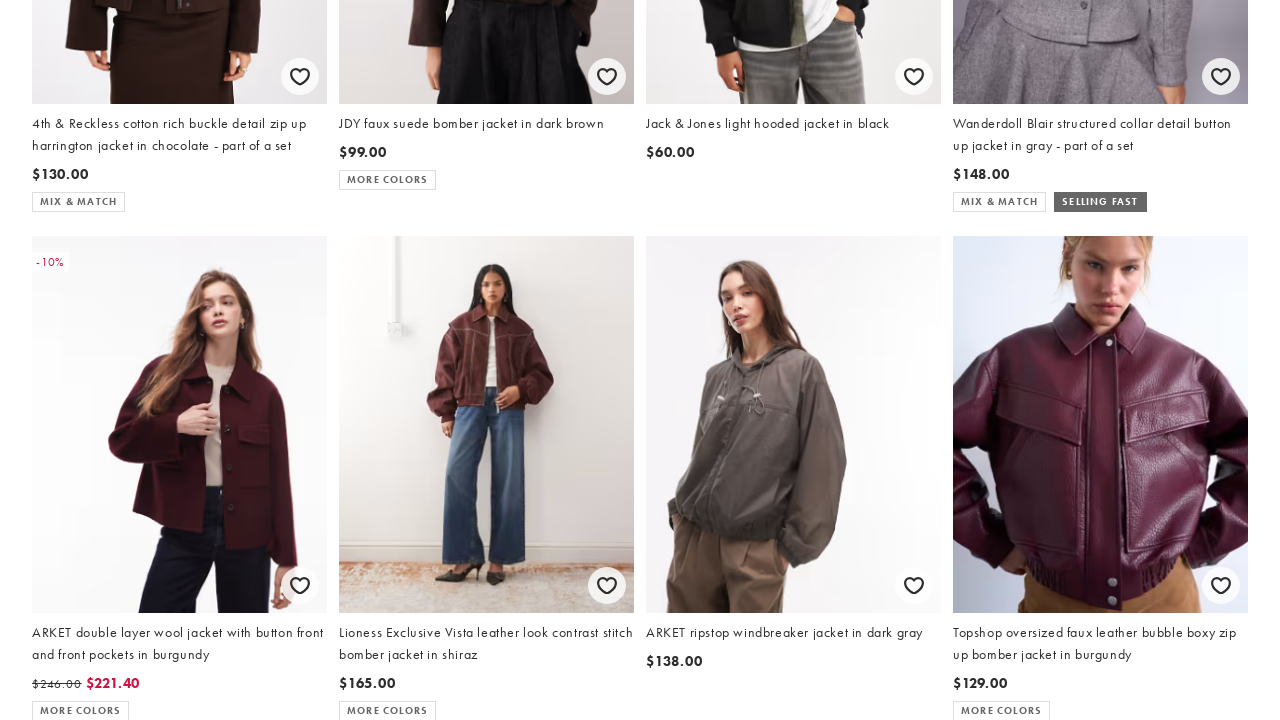

Clicked load more button to expand results at (640, 361) on .loadButton_wWQ3F
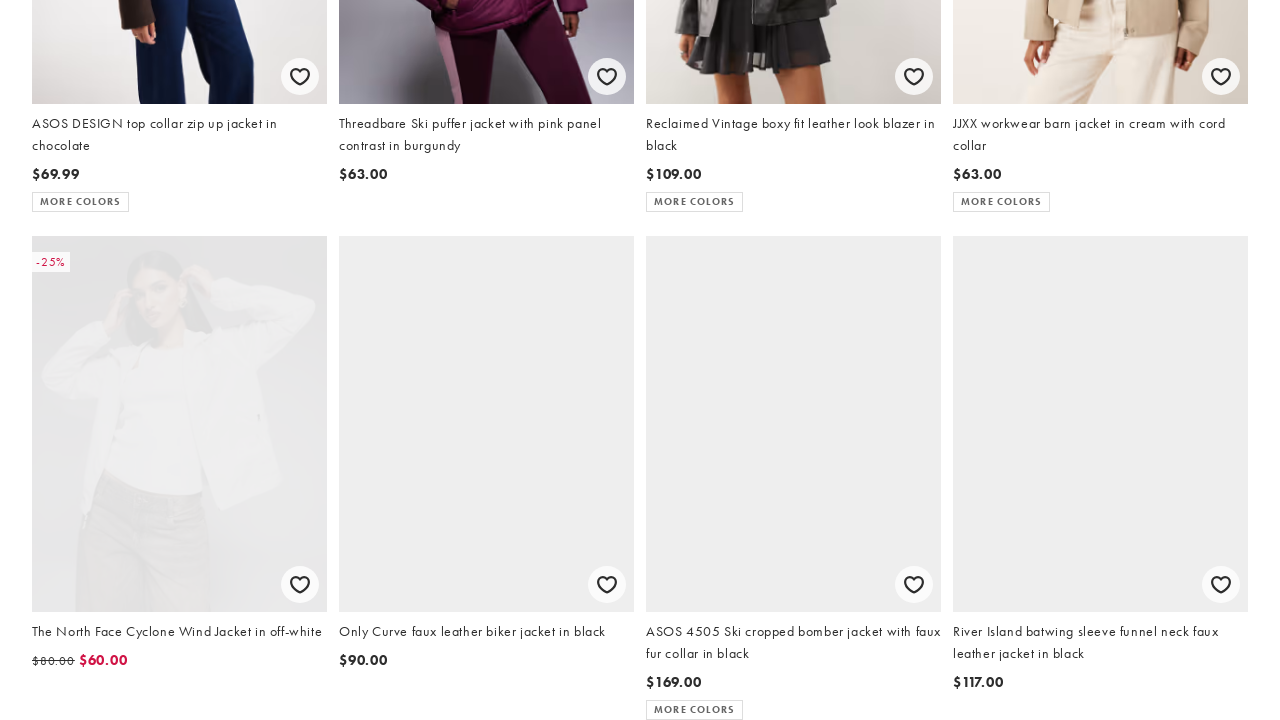

Waited for additional results to load
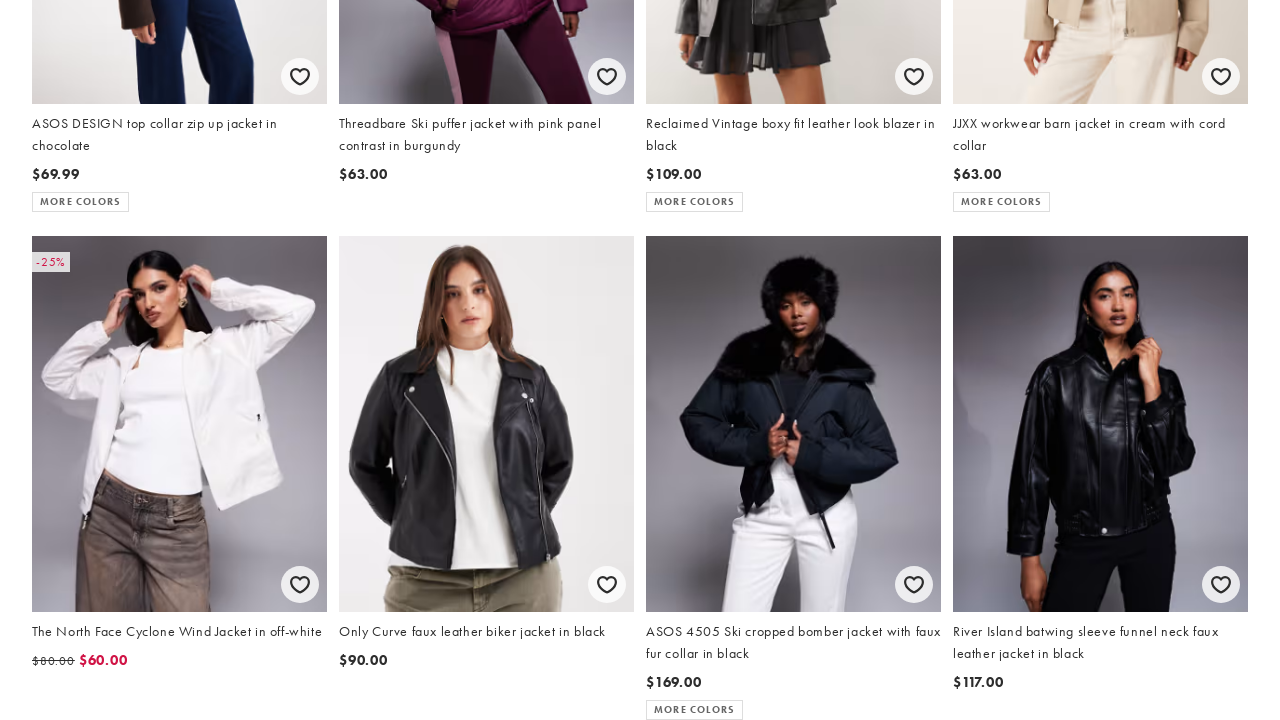

Verified that product descriptions are displayed on the page
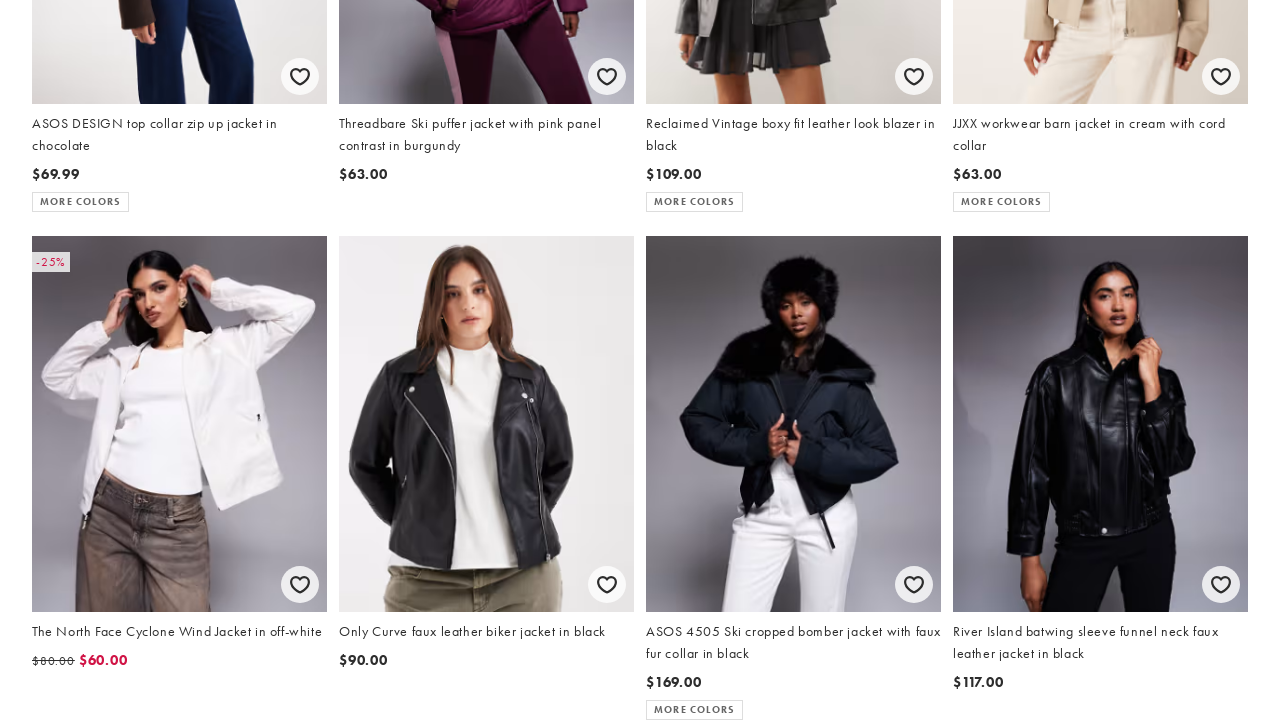

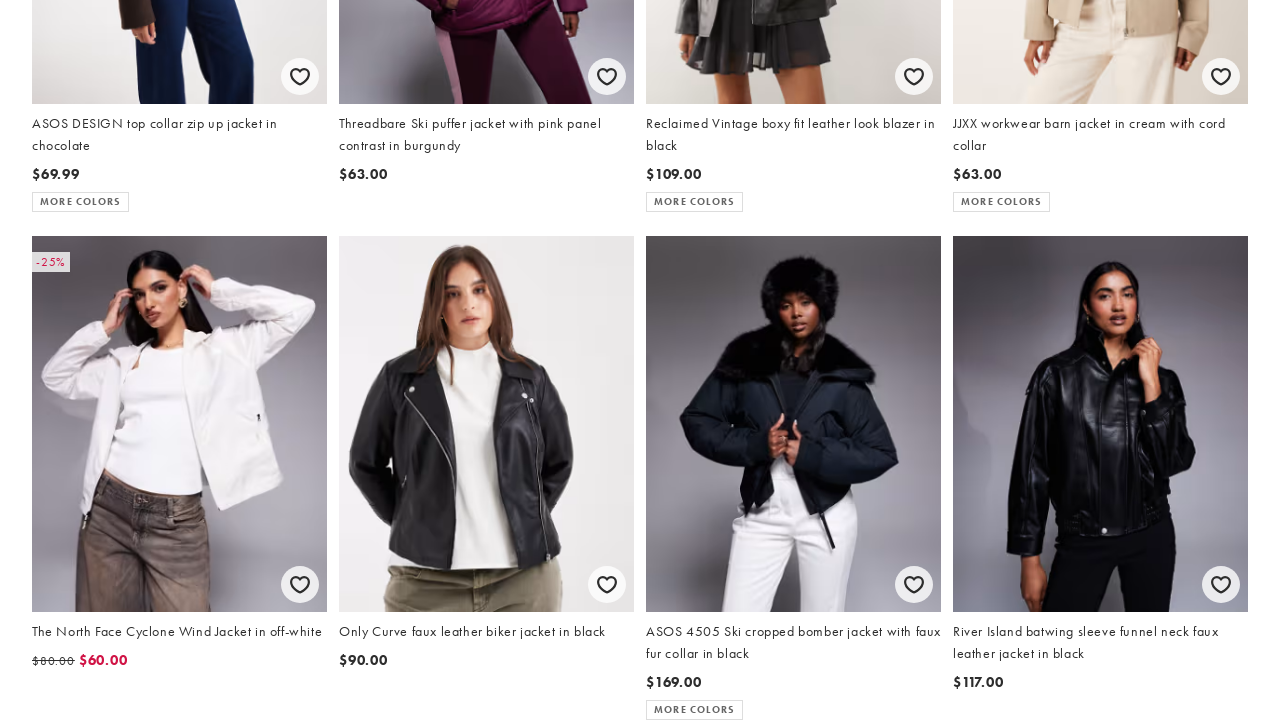